Tests hover functionality by moving mouse over an element

Starting URL: https://www.selenium.dev/selenium/web/mouse_interaction.html

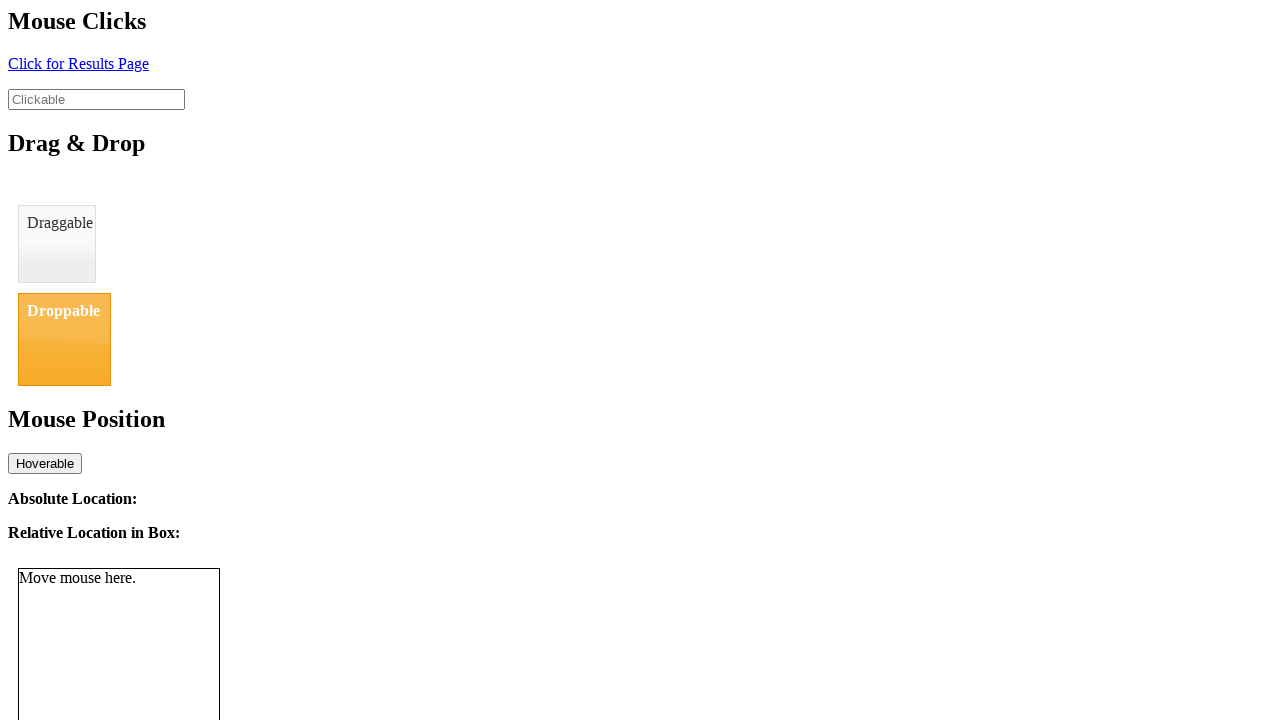

Navigated to mouse interaction test page
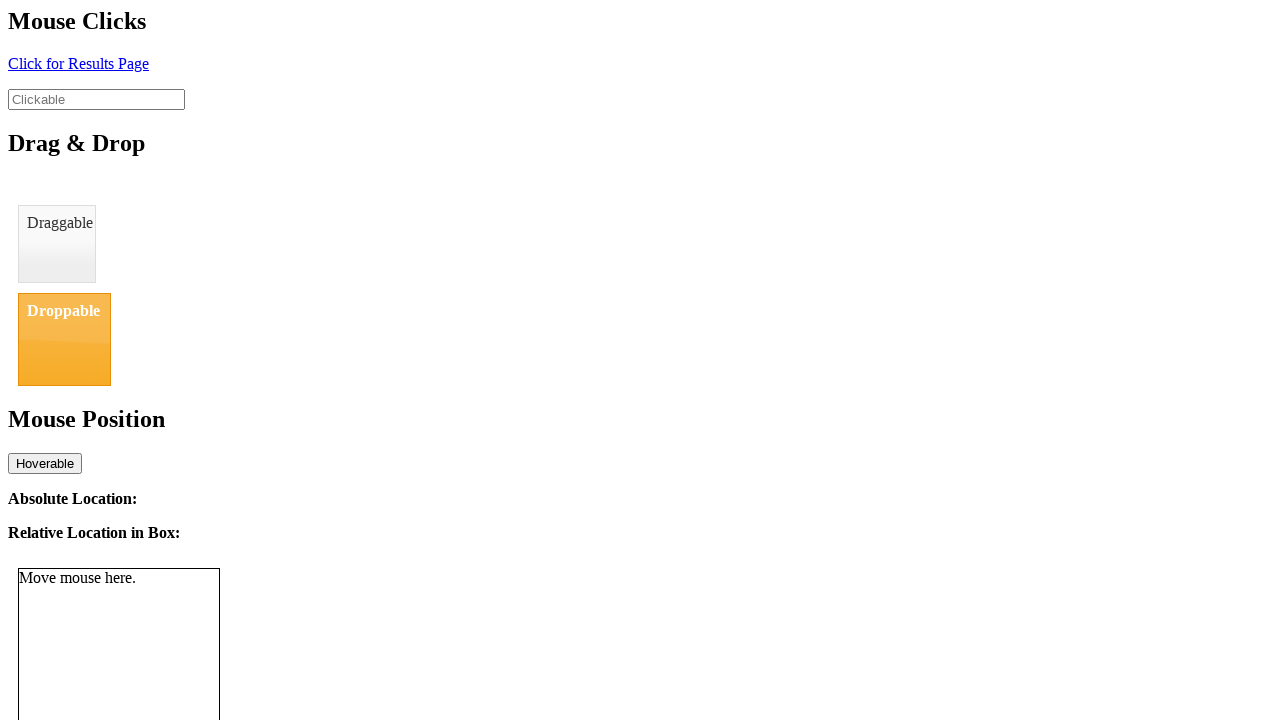

Hovered over the hover element at (45, 463) on #hover
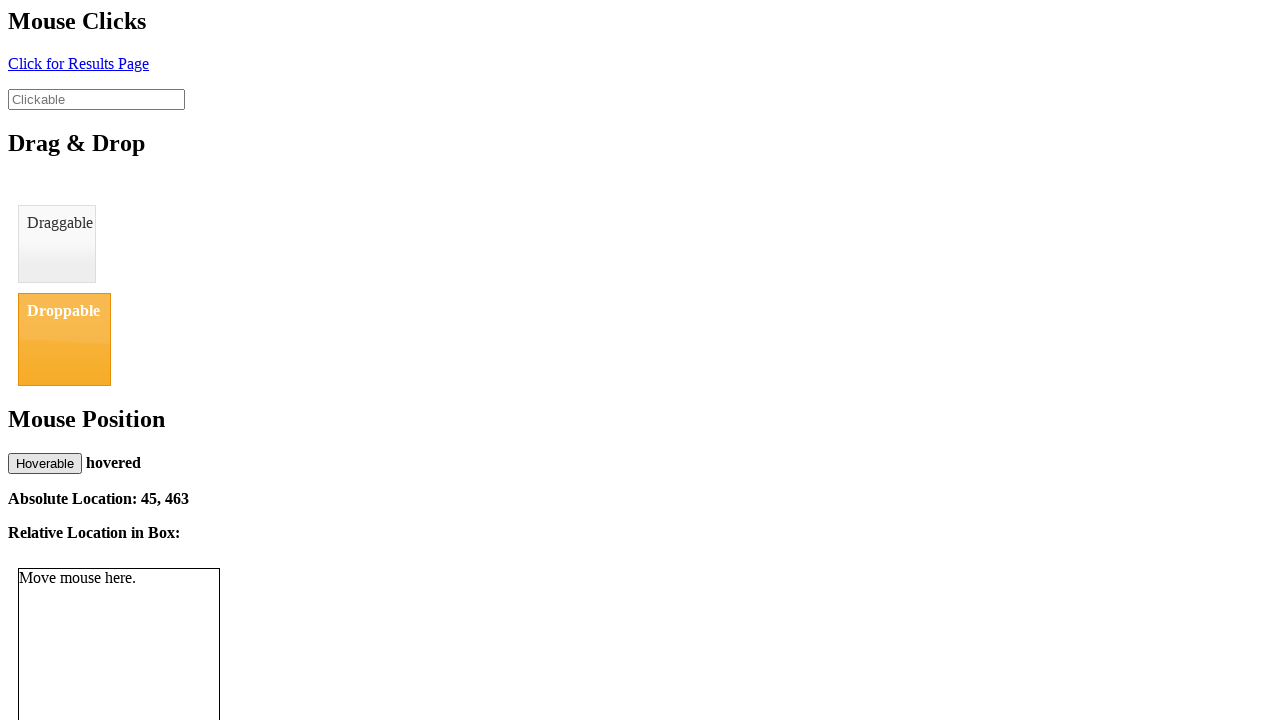

Verified hover status displays 'hovered'
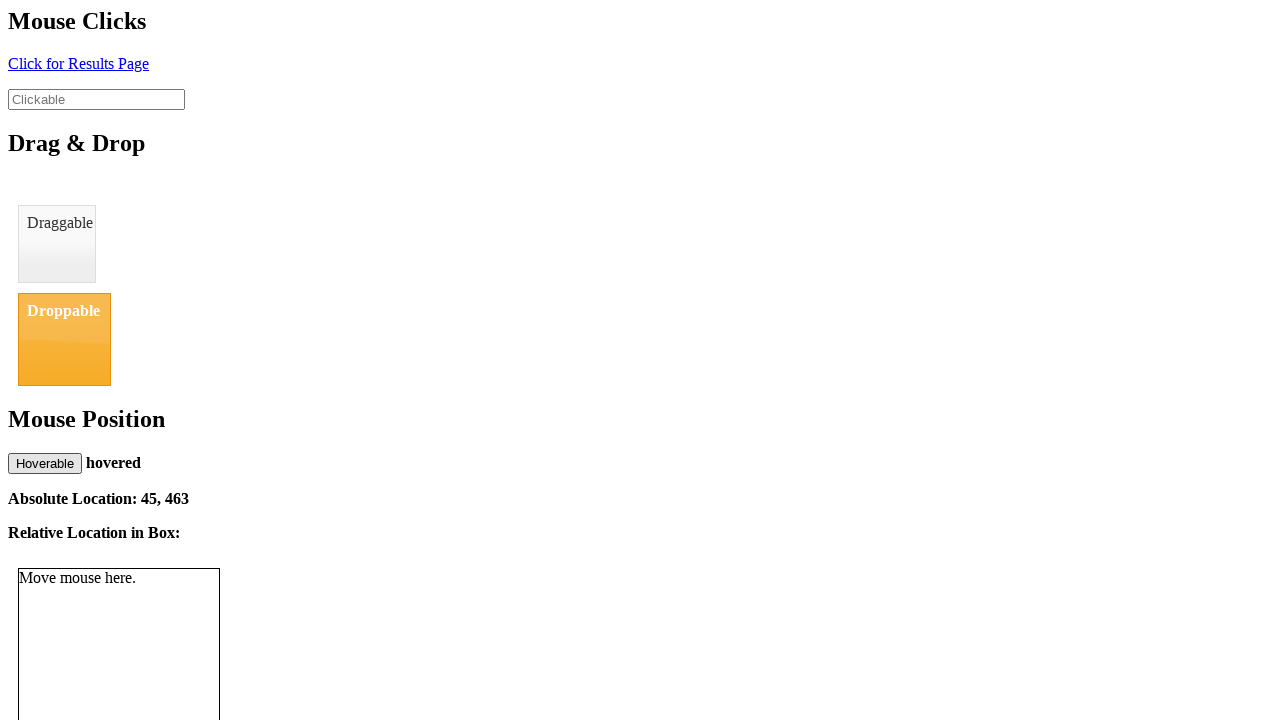

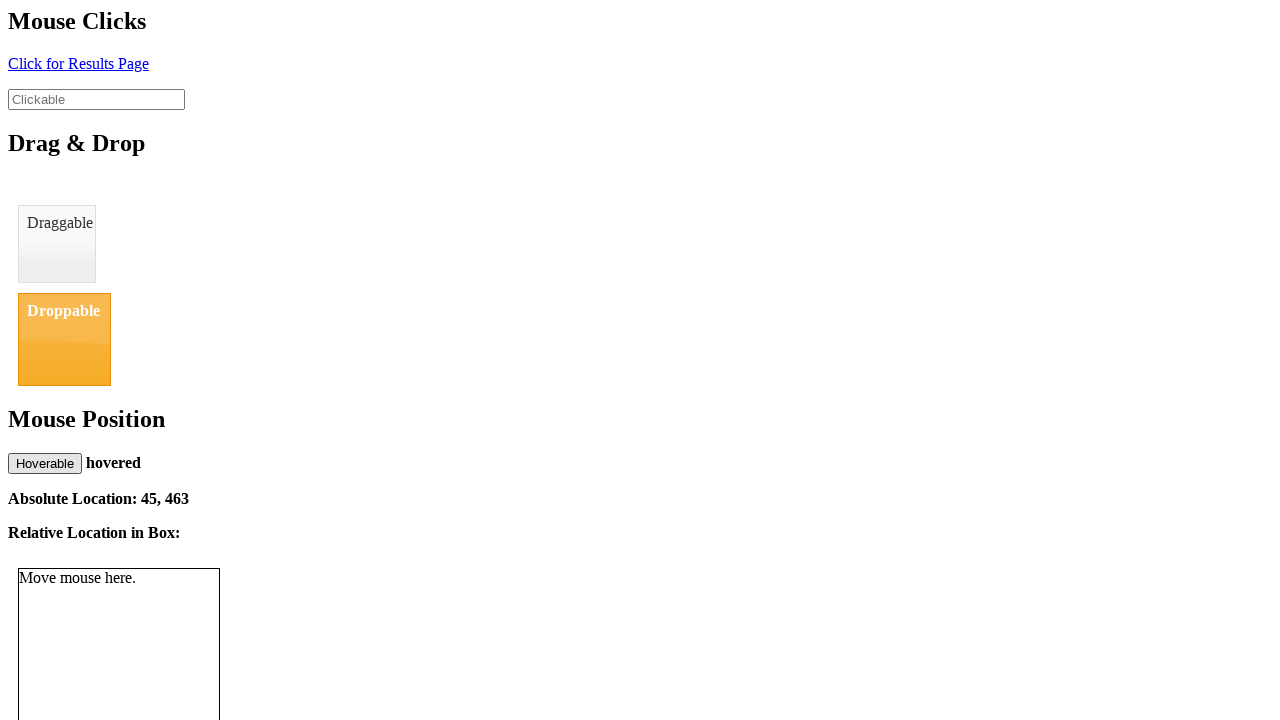